Tests file upload functionality by selecting a file via the file input and clicking the upload button on a test site

Starting URL: https://the-internet.herokuapp.com/upload

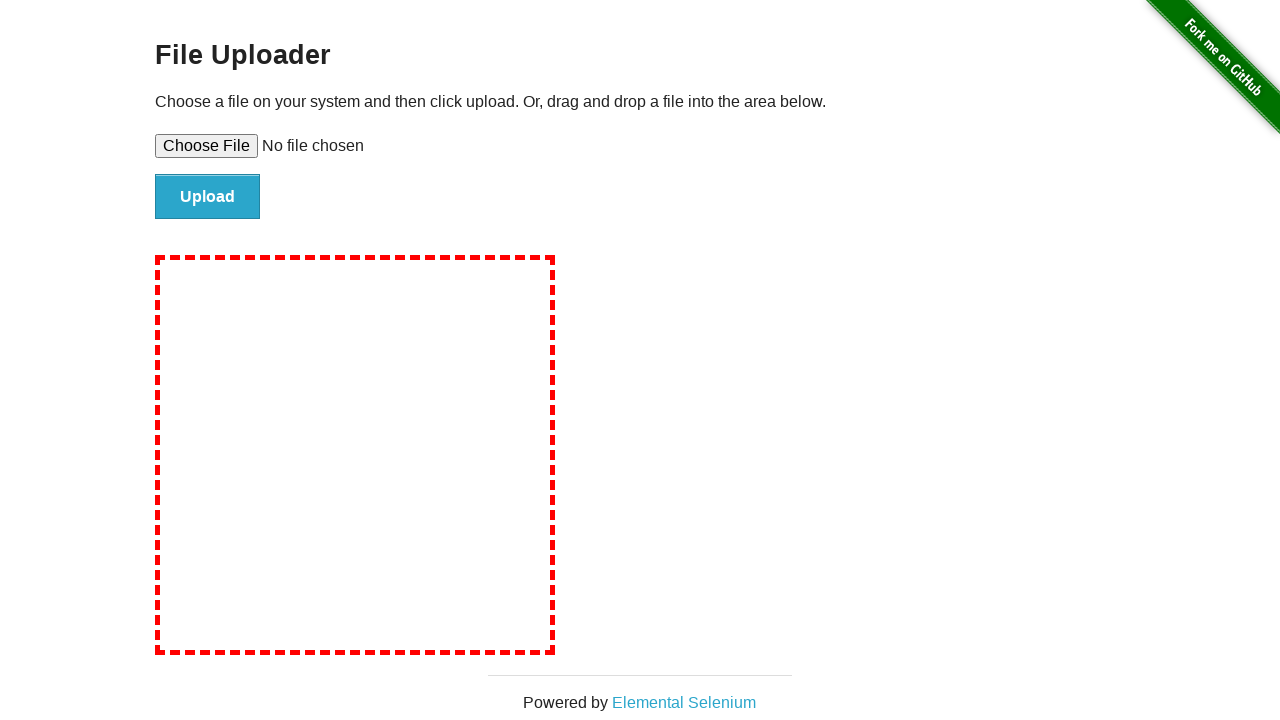

Set input file 'test_upload.txt' with test content
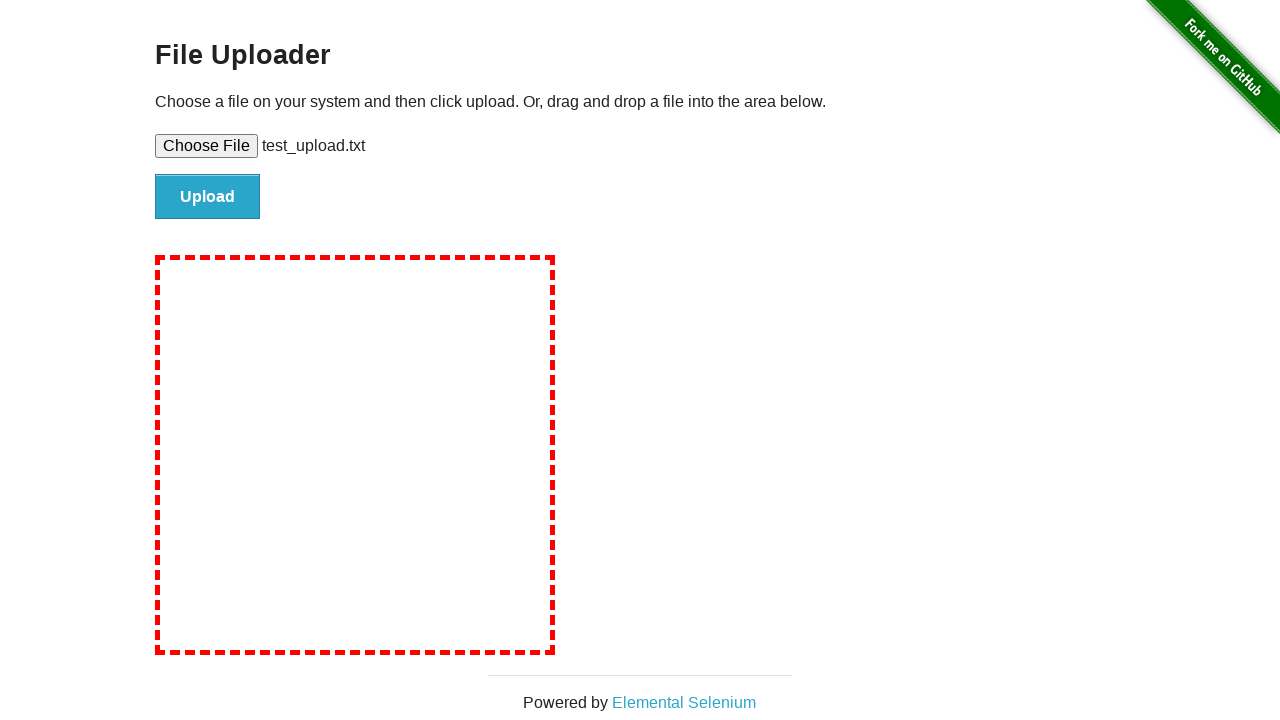

Clicked the upload/submit button at (208, 197) on input#file-submit
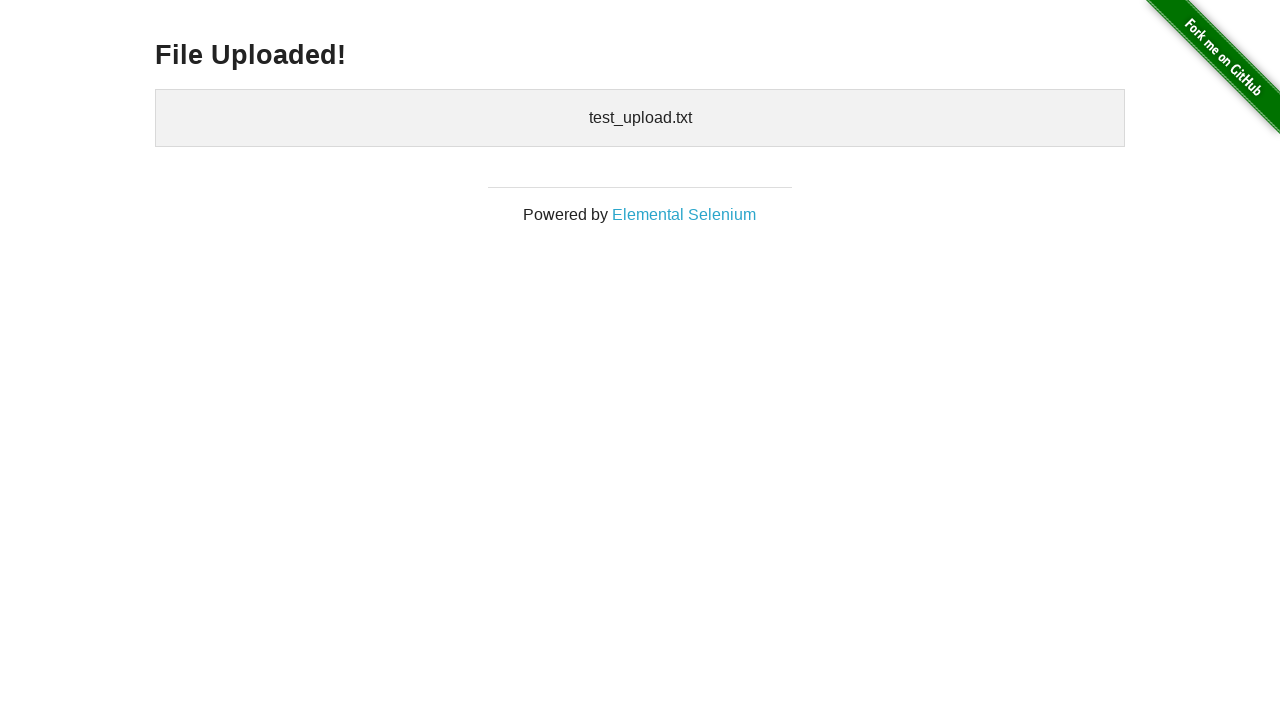

Upload confirmation message appeared
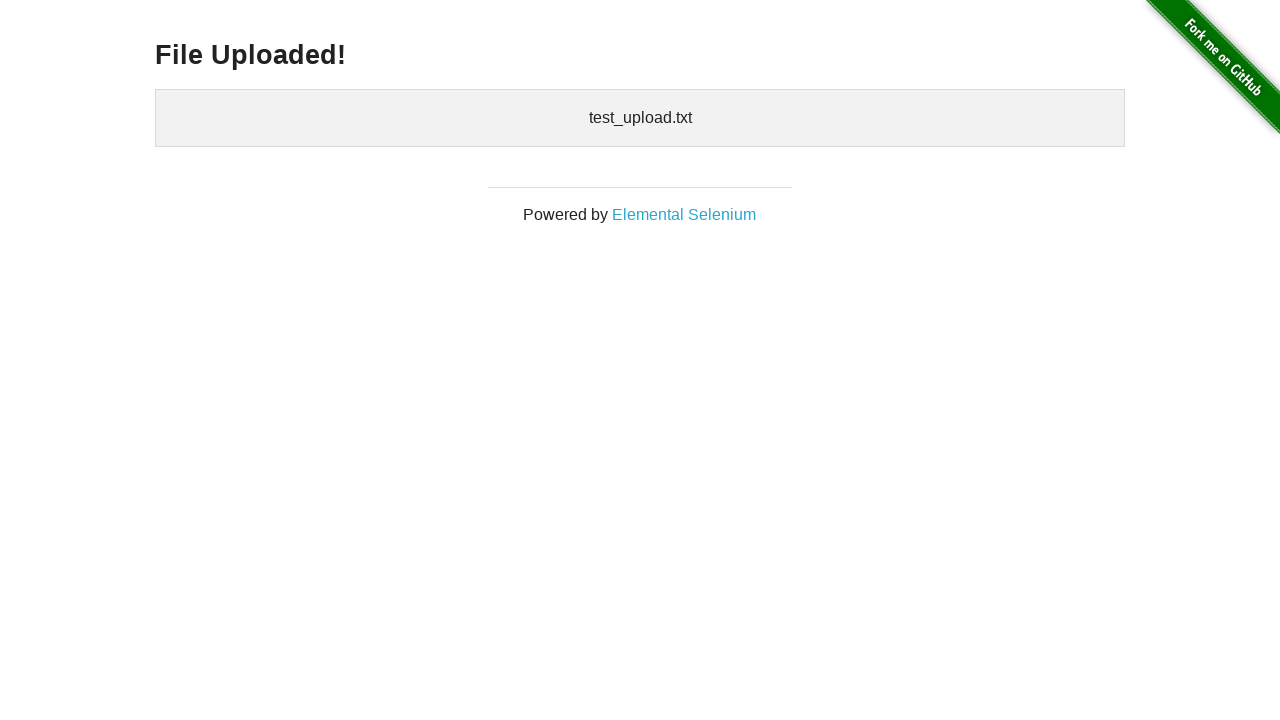

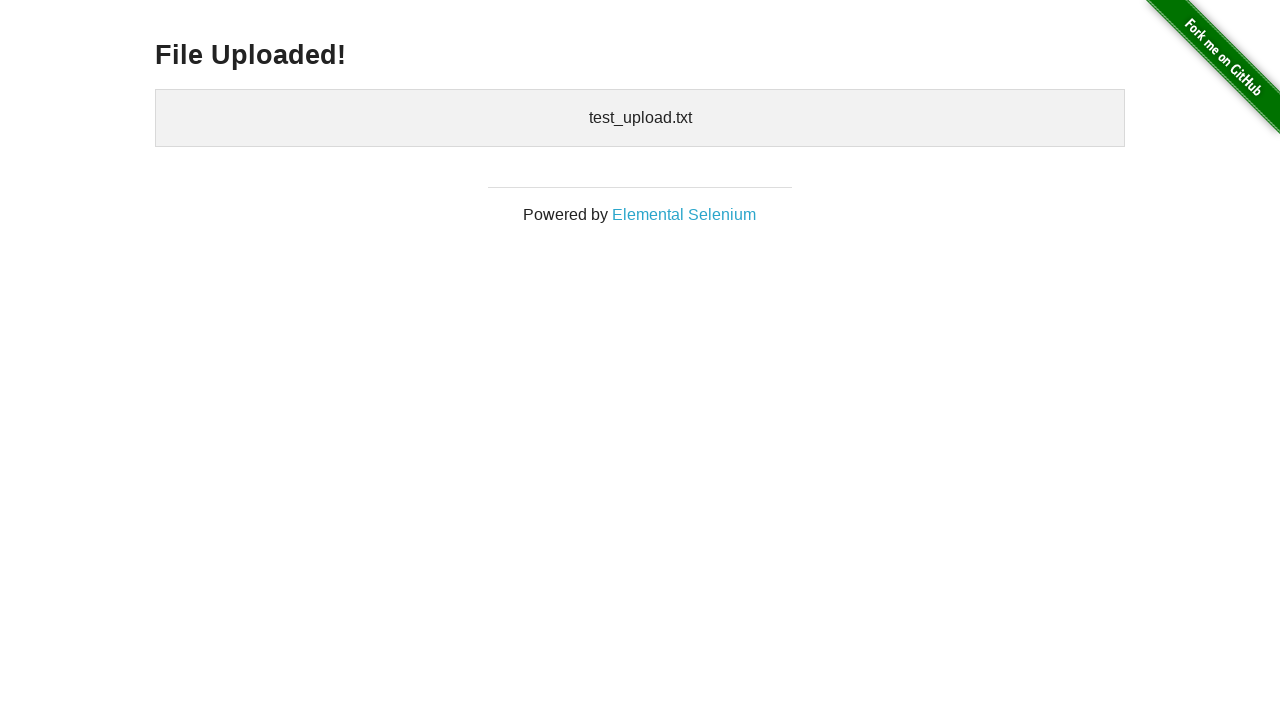